Tests dropdown selection functionality by selecting currency options using different methods (by index, visible text, and value)

Starting URL: https://rahulshettyacademy.com/dropdownsPractise/

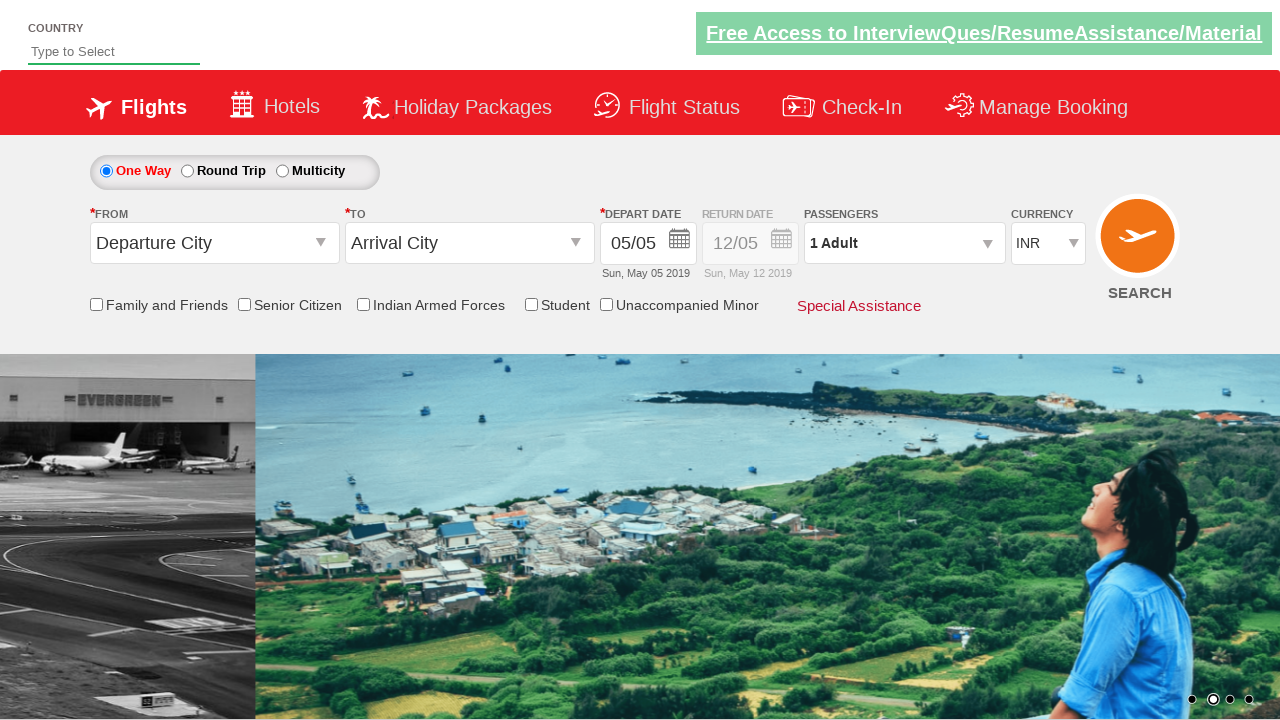

Selected currency dropdown option by index 3 on #ctl00_mainContent_DropDownListCurrency
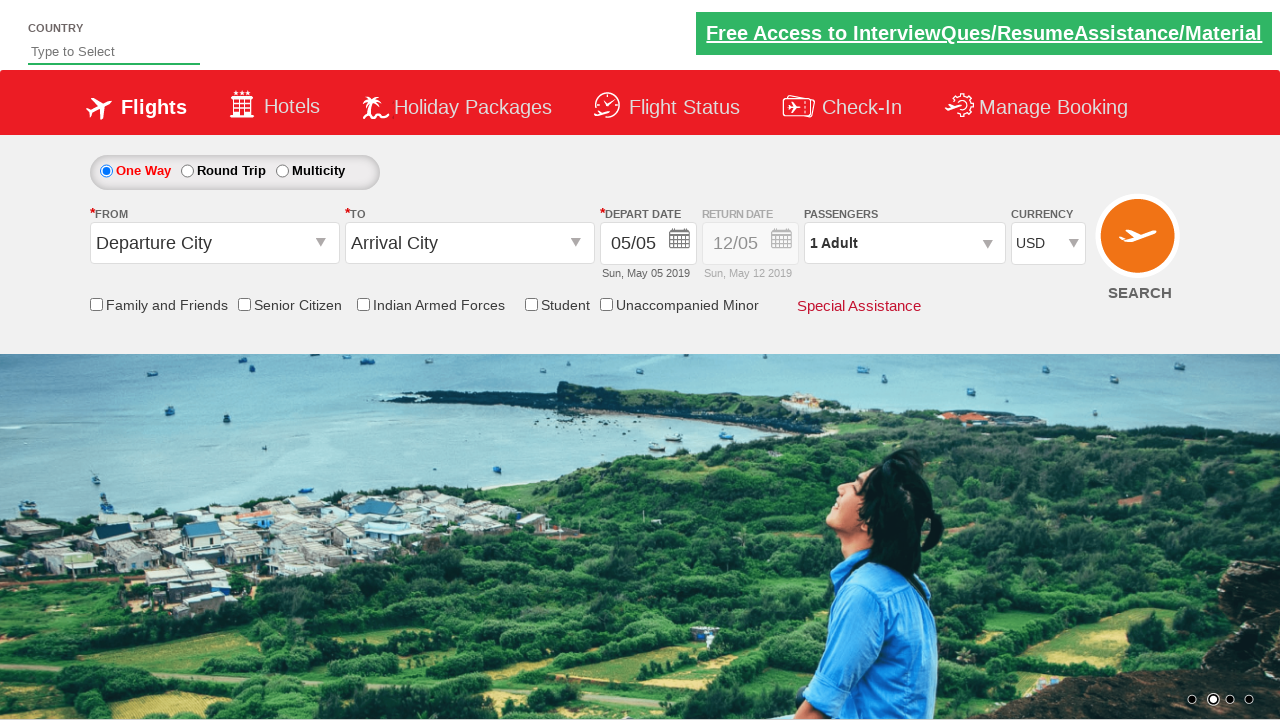

Retrieved selected currency value from dropdown
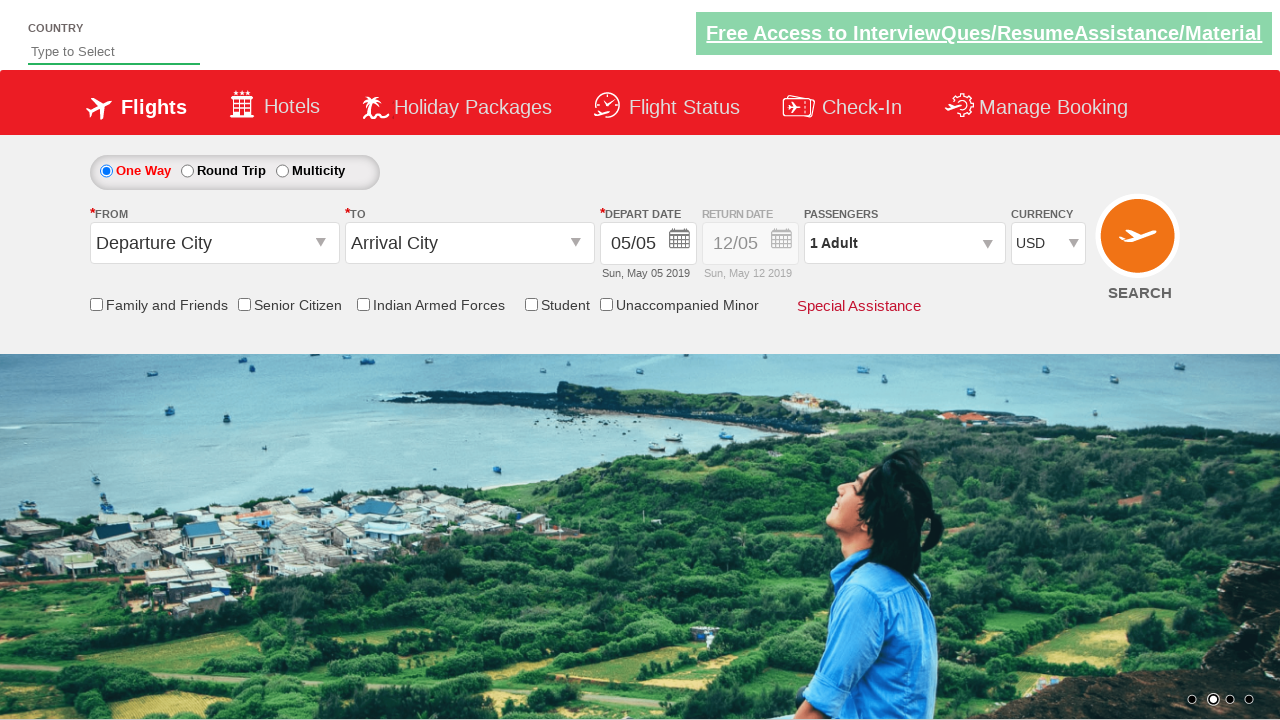

Selected currency 'AED' by visible text on #ctl00_mainContent_DropDownListCurrency
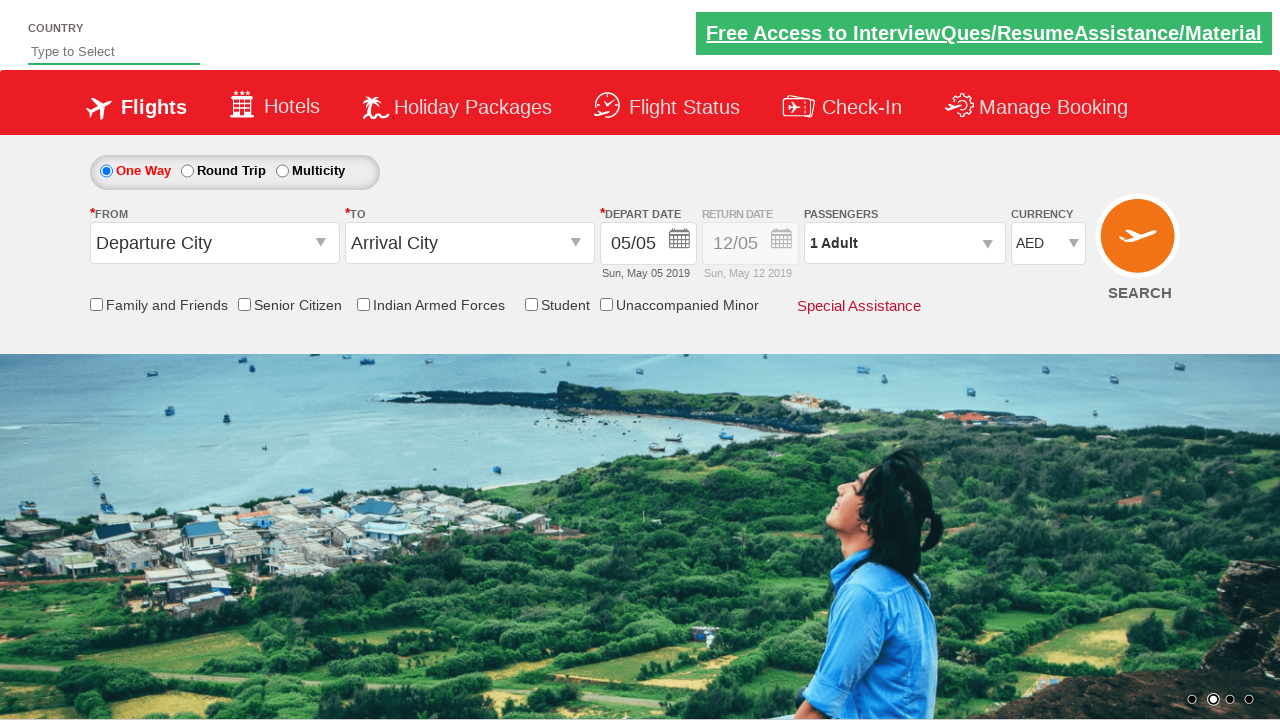

Retrieved updated selected currency value from dropdown
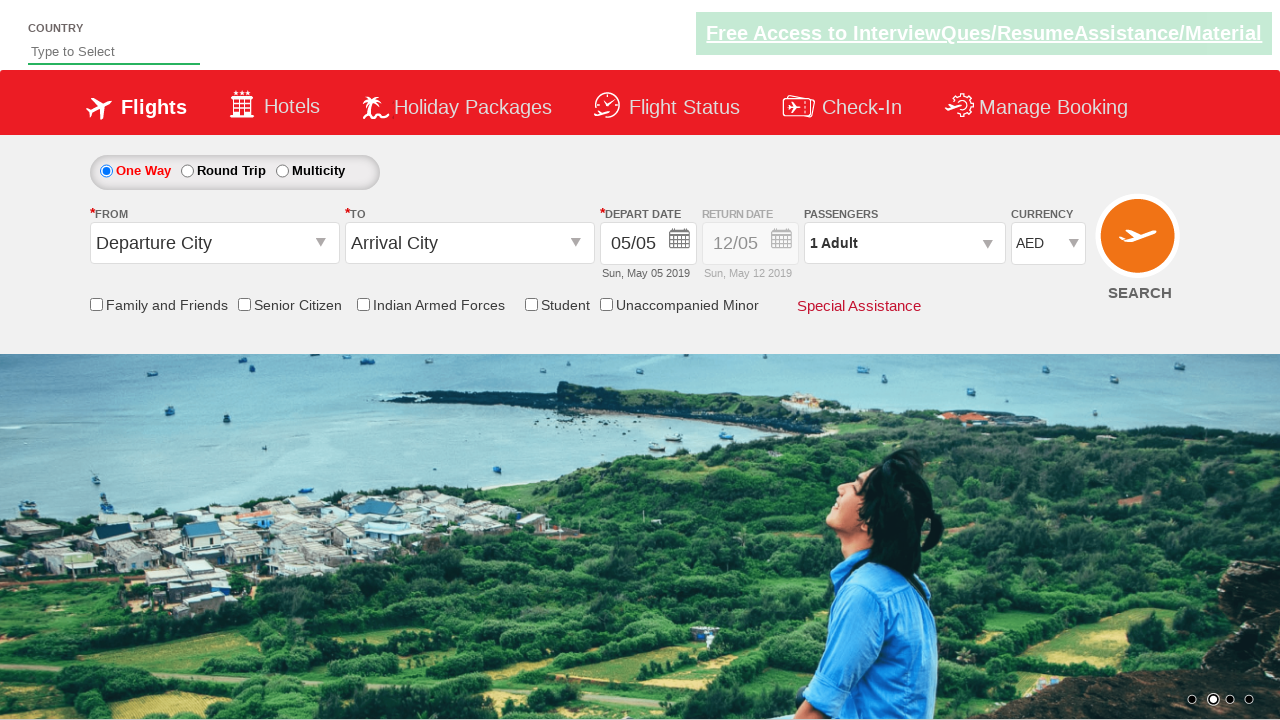

Selected currency 'USD' by value attribute on #ctl00_mainContent_DropDownListCurrency
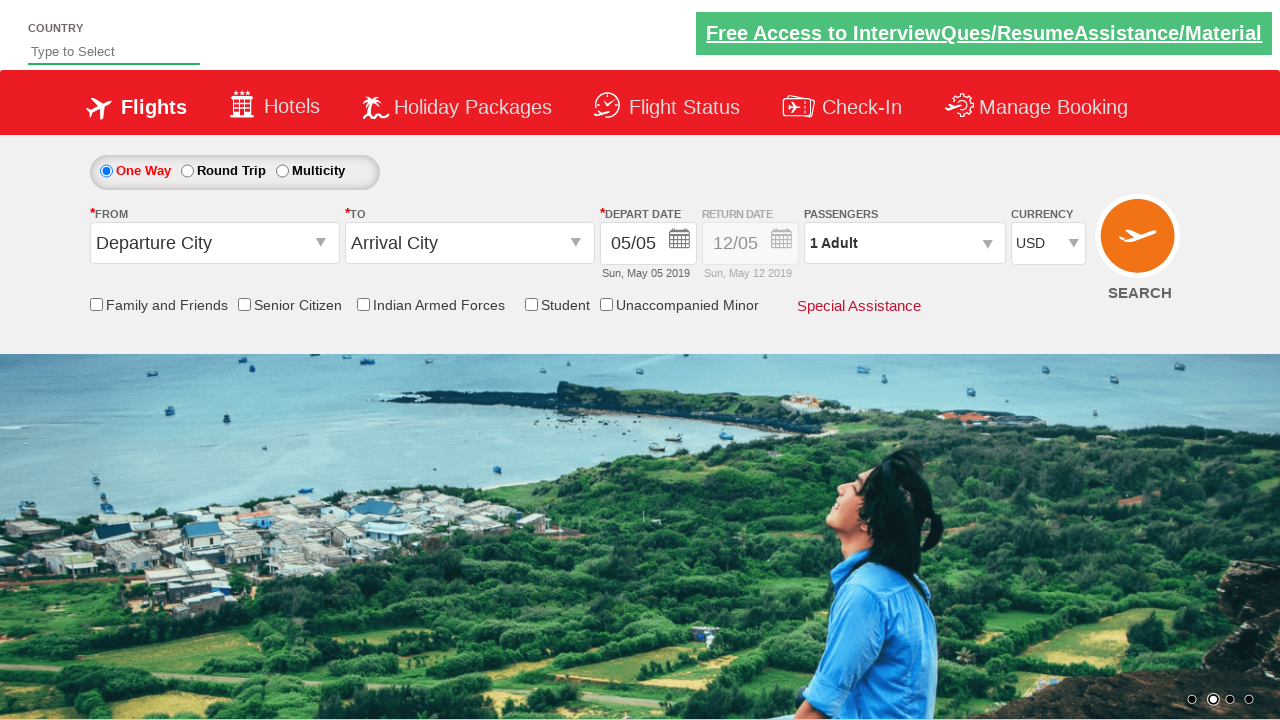

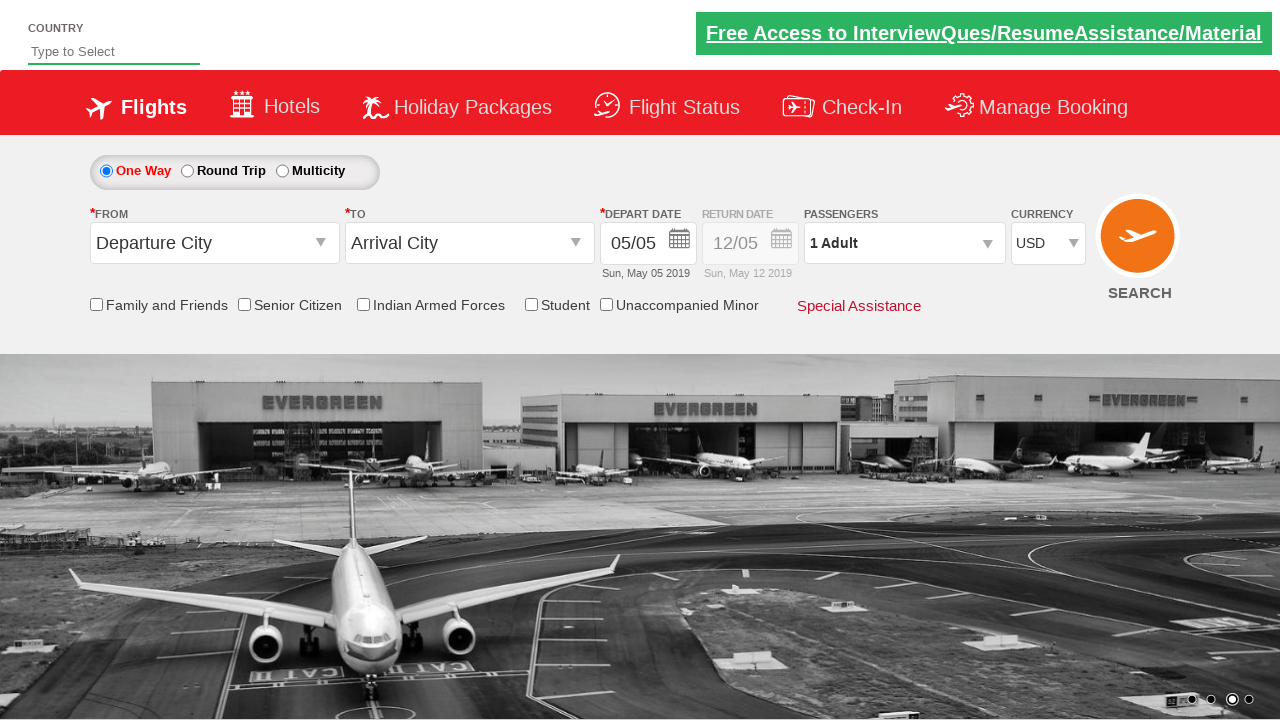